Tests dropdown functionality by interacting with a day selection dropdown

Starting URL: https://sandbox.mabl.com/dropdowns

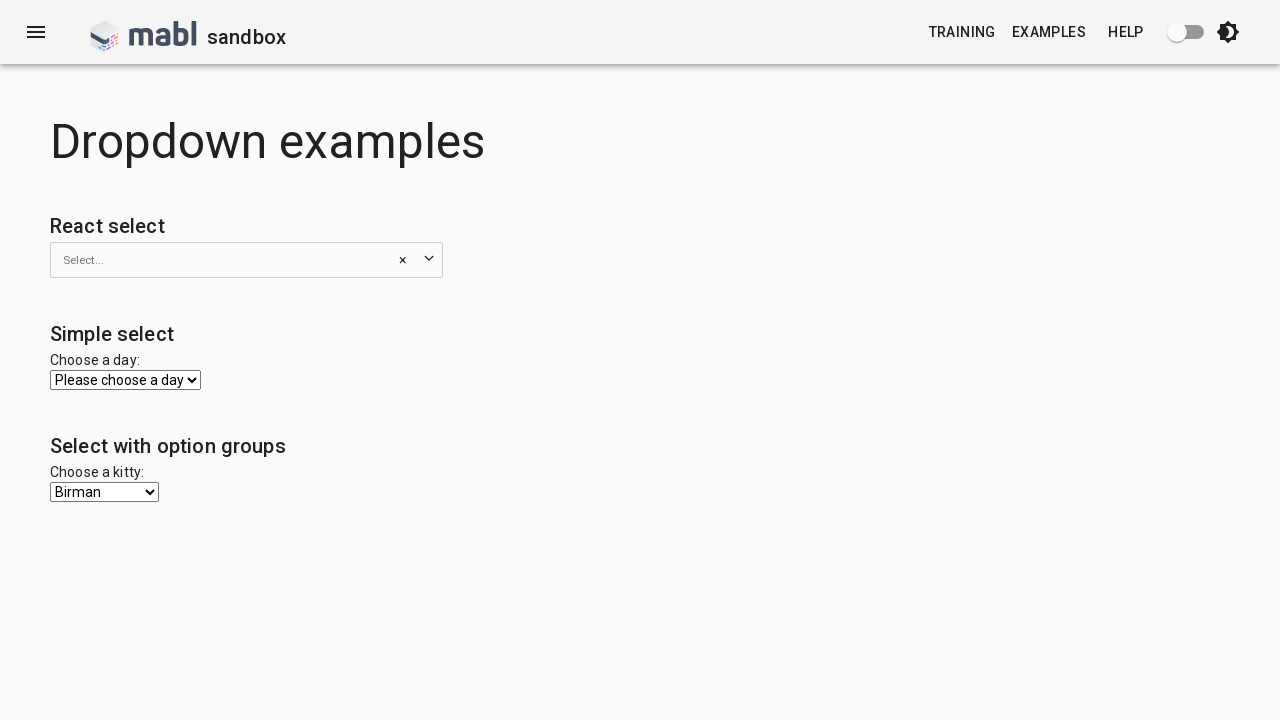

Clicked on the day dropdown at (126, 380) on #day
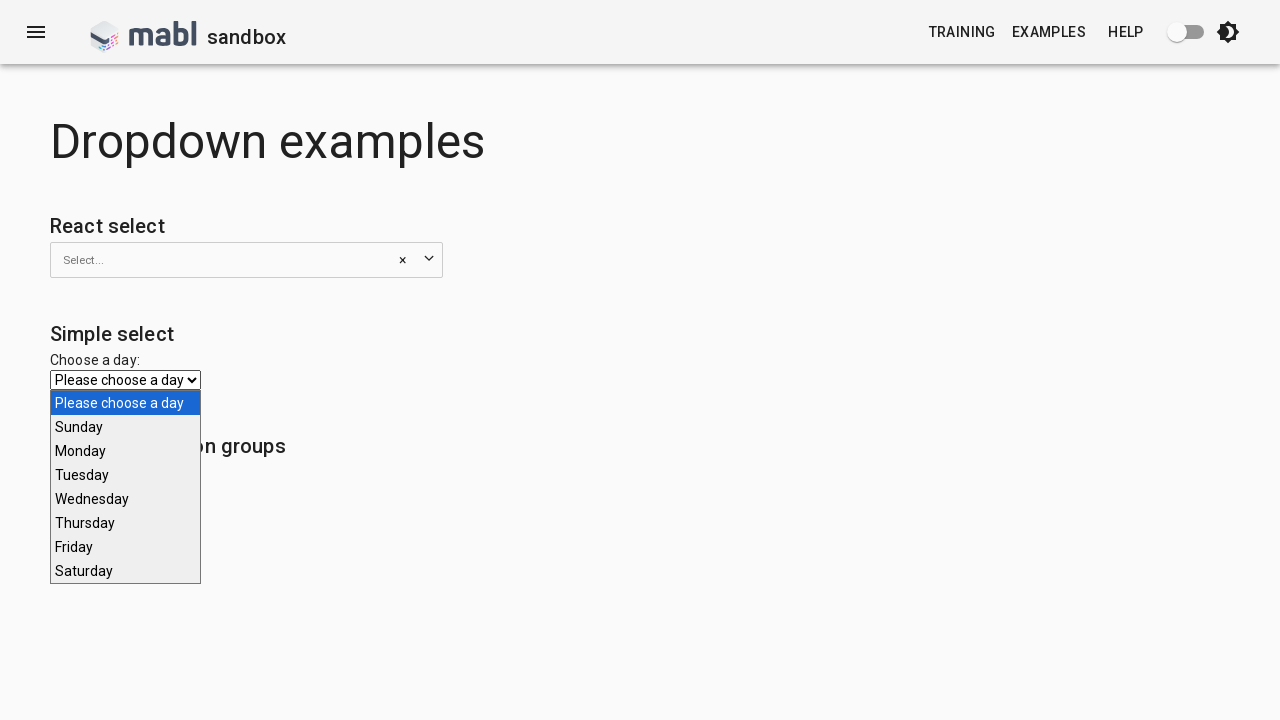

Selected Wednesday from the day dropdown on #day
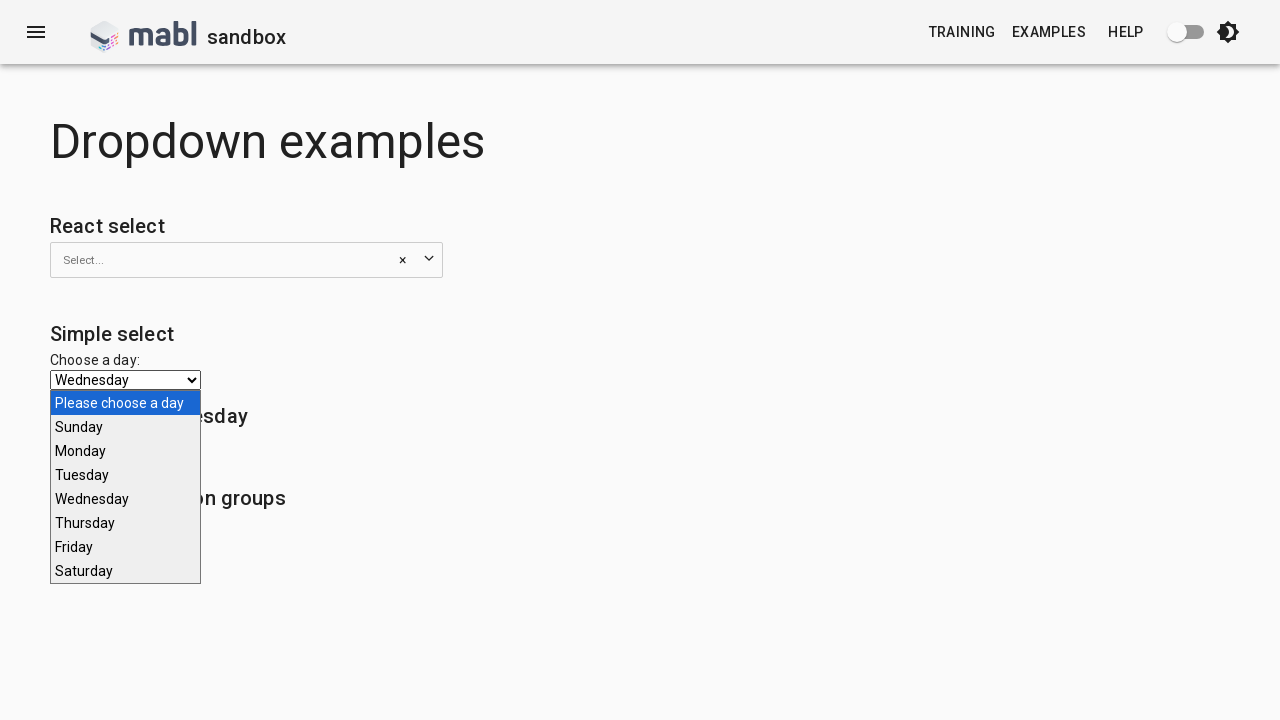

Verified dropdown is present
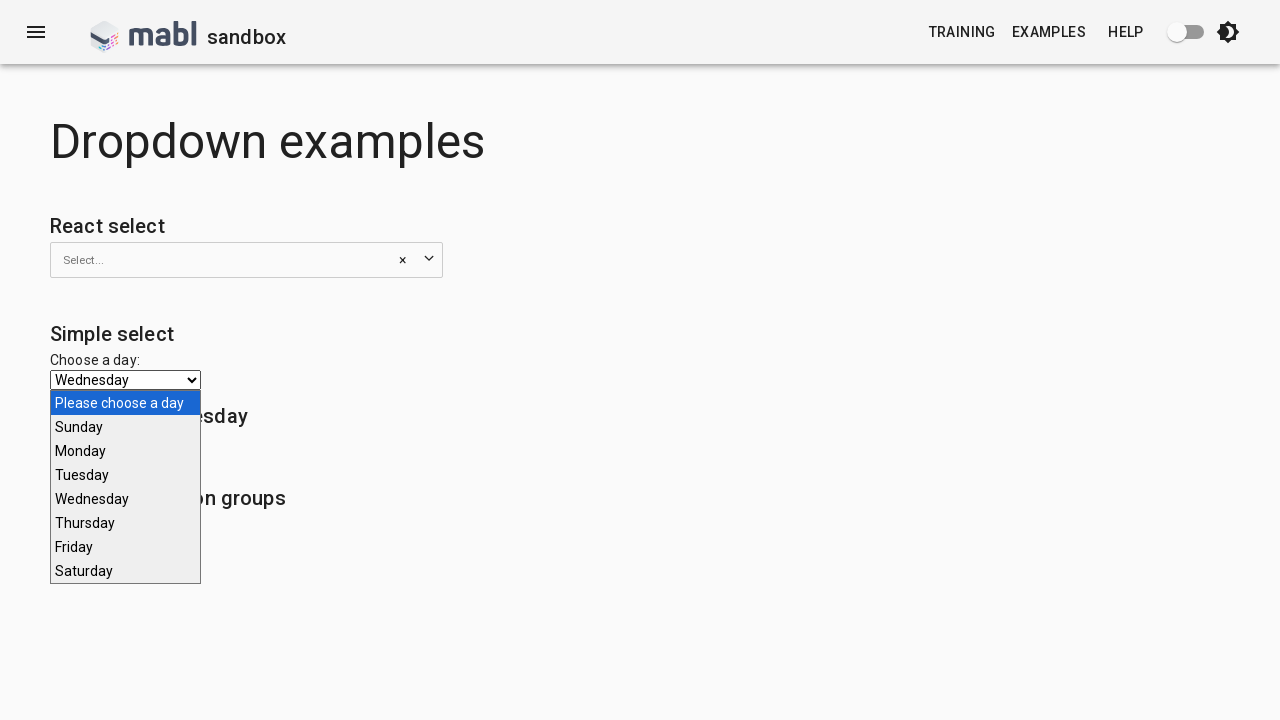

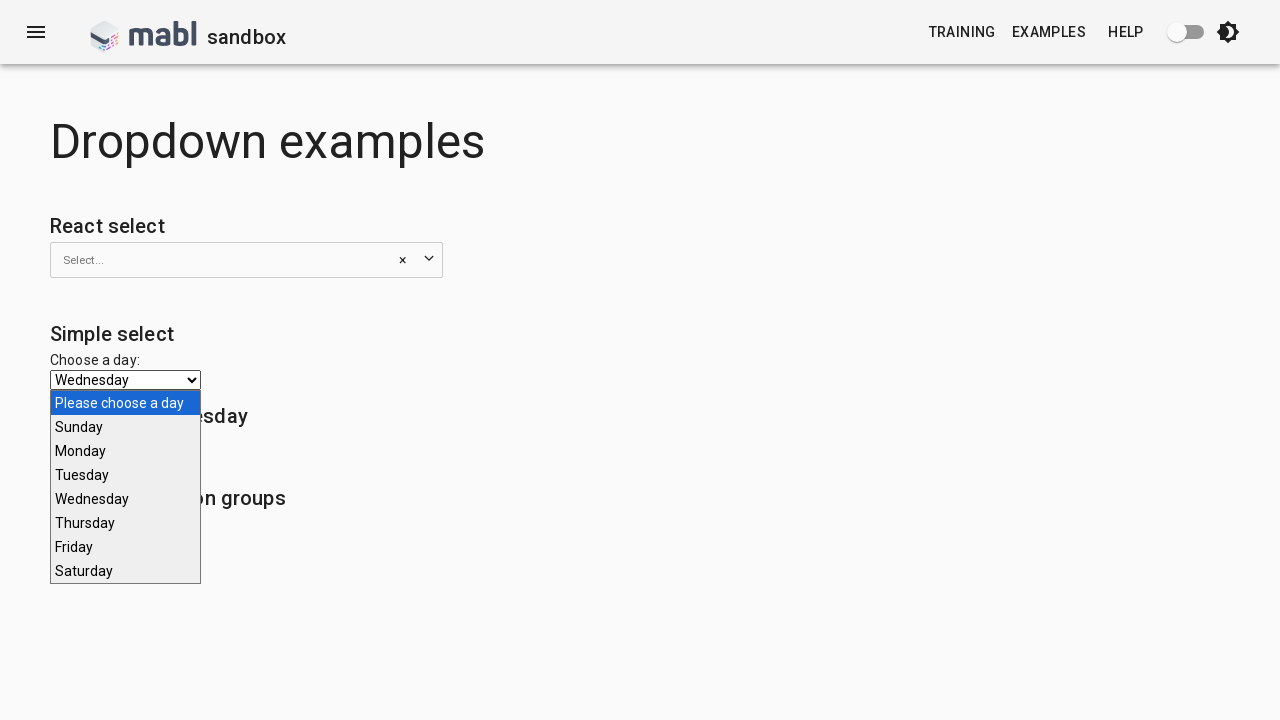